Navigates to Sauce Labs' guinea pig test page and verifies the page loads by checking the title

Starting URL: https://saucelabs.com/test/guinea-pig

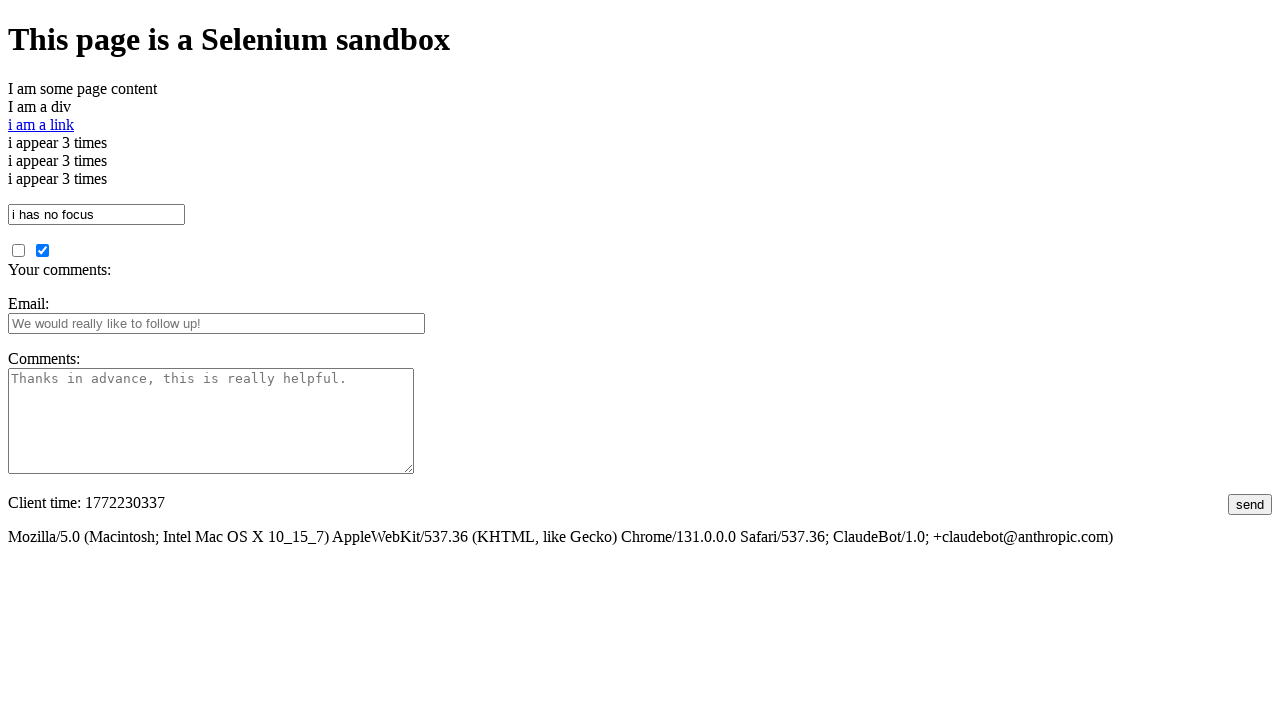

Navigated to Sauce Labs guinea pig test page
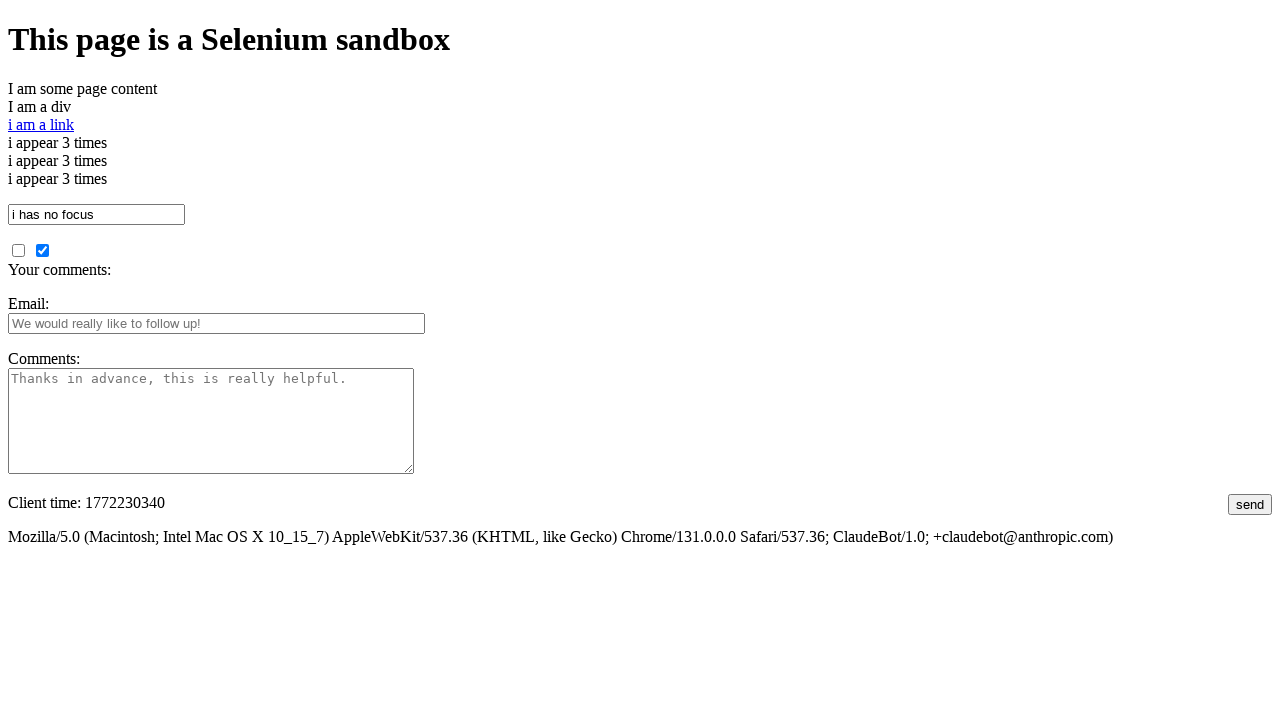

Page DOM content loaded
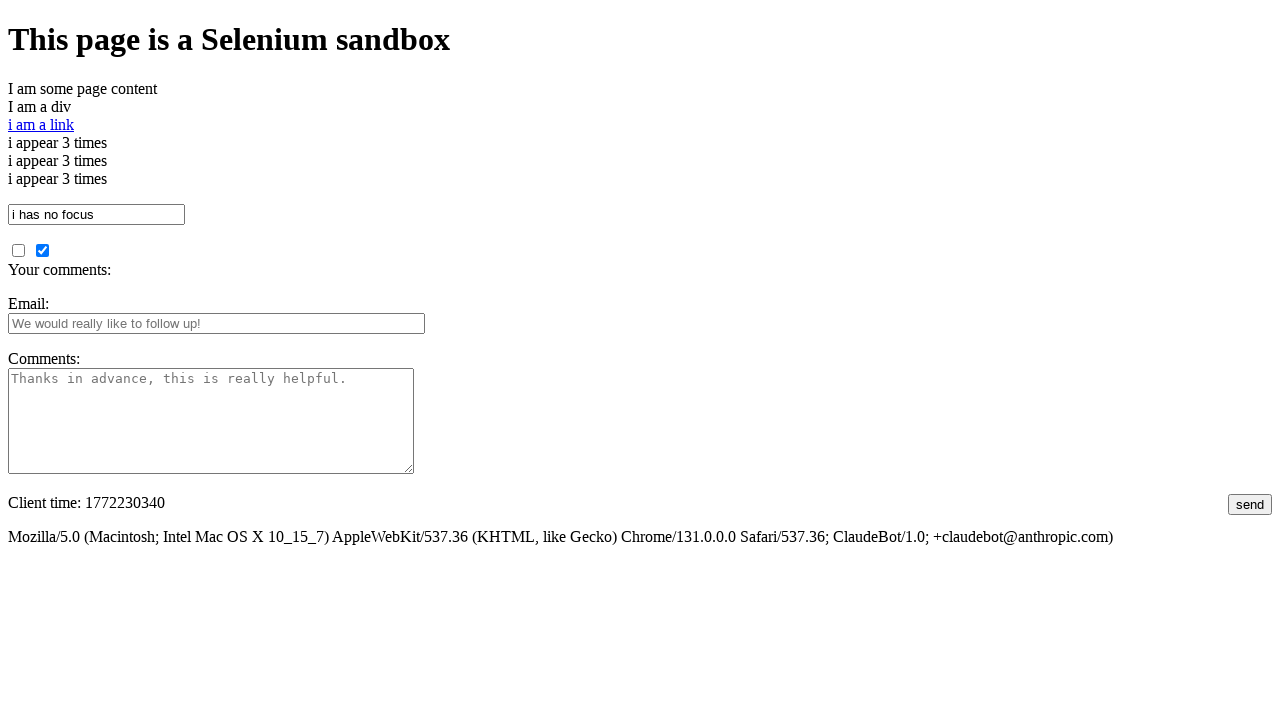

Retrieved page title: 'I am a page title - Sauce Labs'
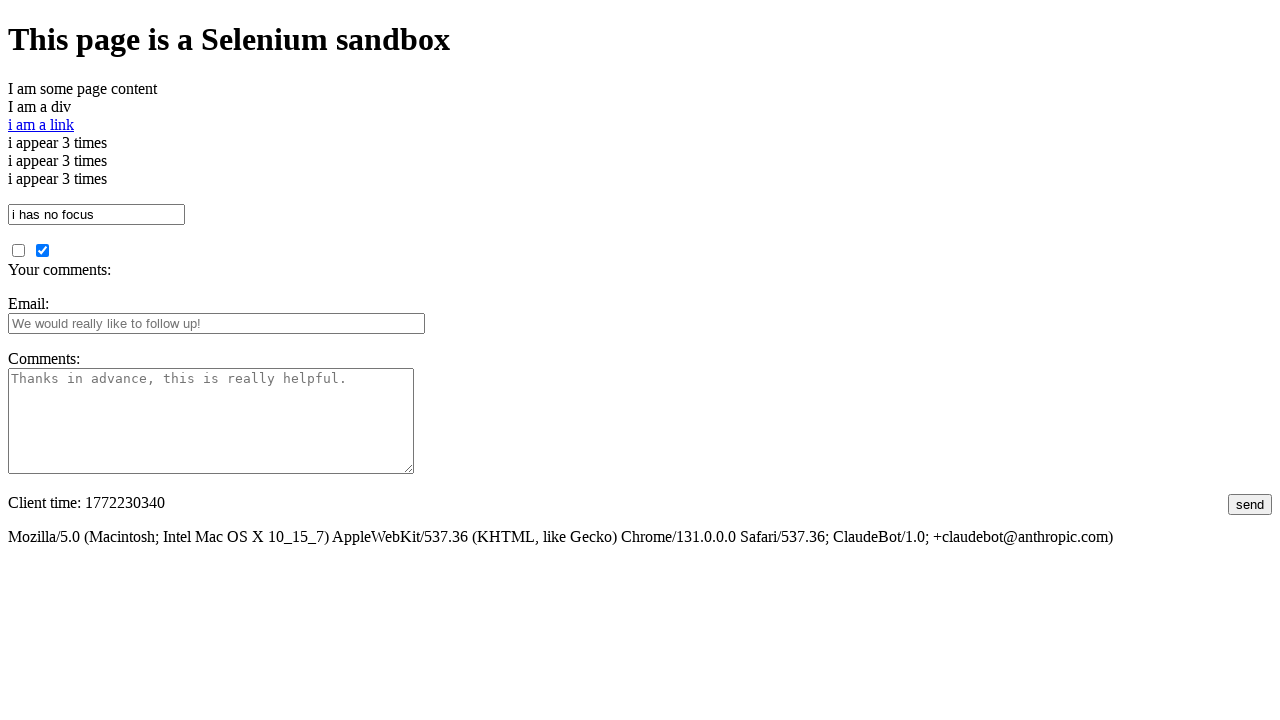

Verified page title is not empty - test passed
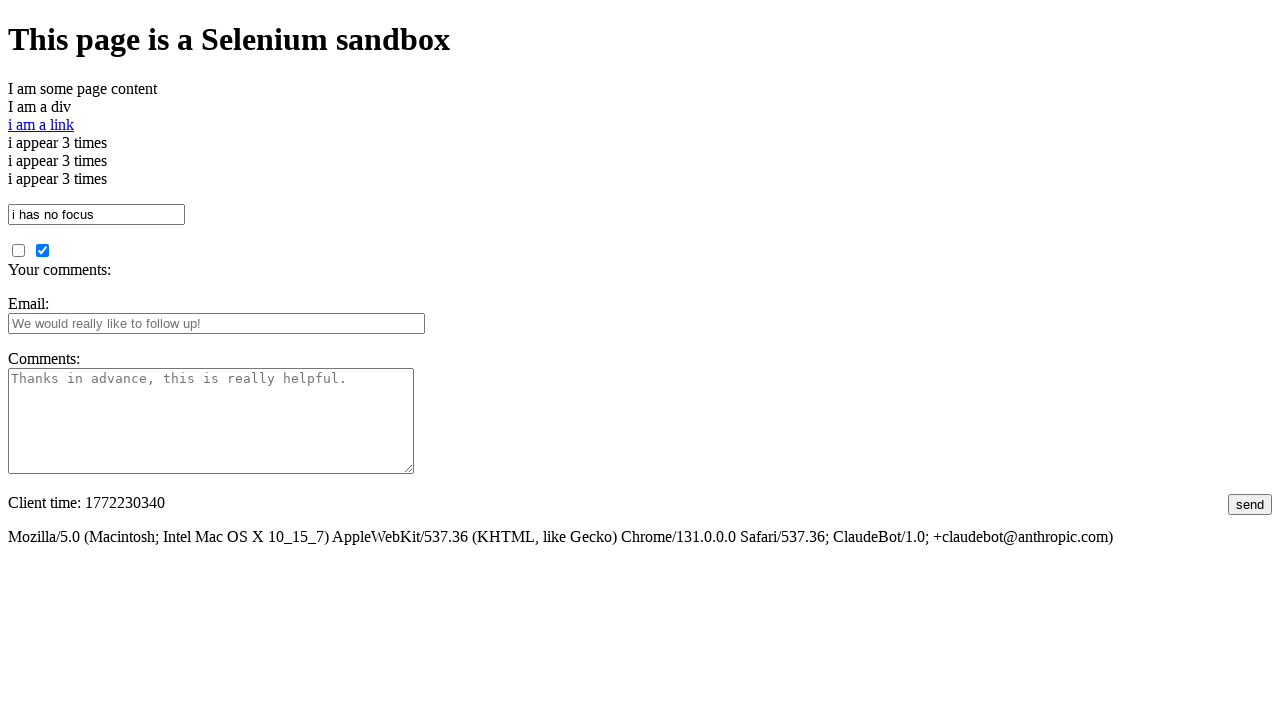

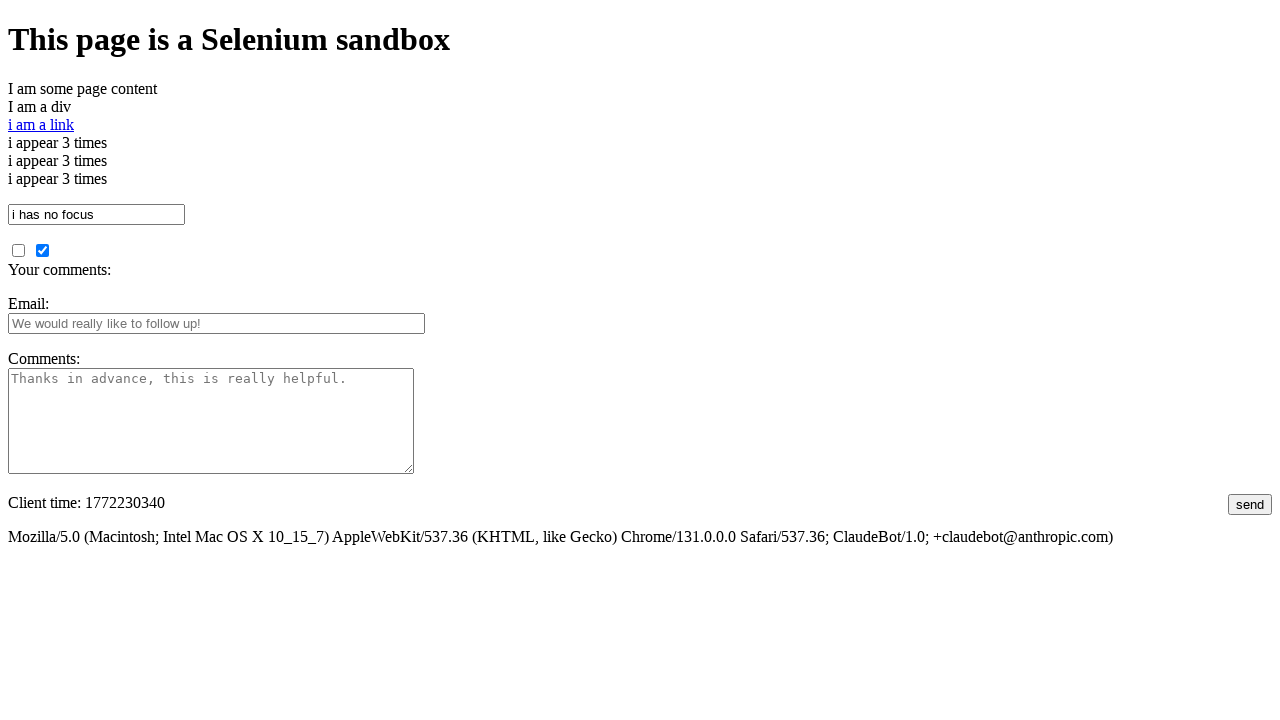